Tests a form that requires reading a hidden attribute value, calculating a mathematical result, filling in the answer, checking a checkbox, selecting a radio button, and submitting the form.

Starting URL: http://suninjuly.github.io/get_attribute.html

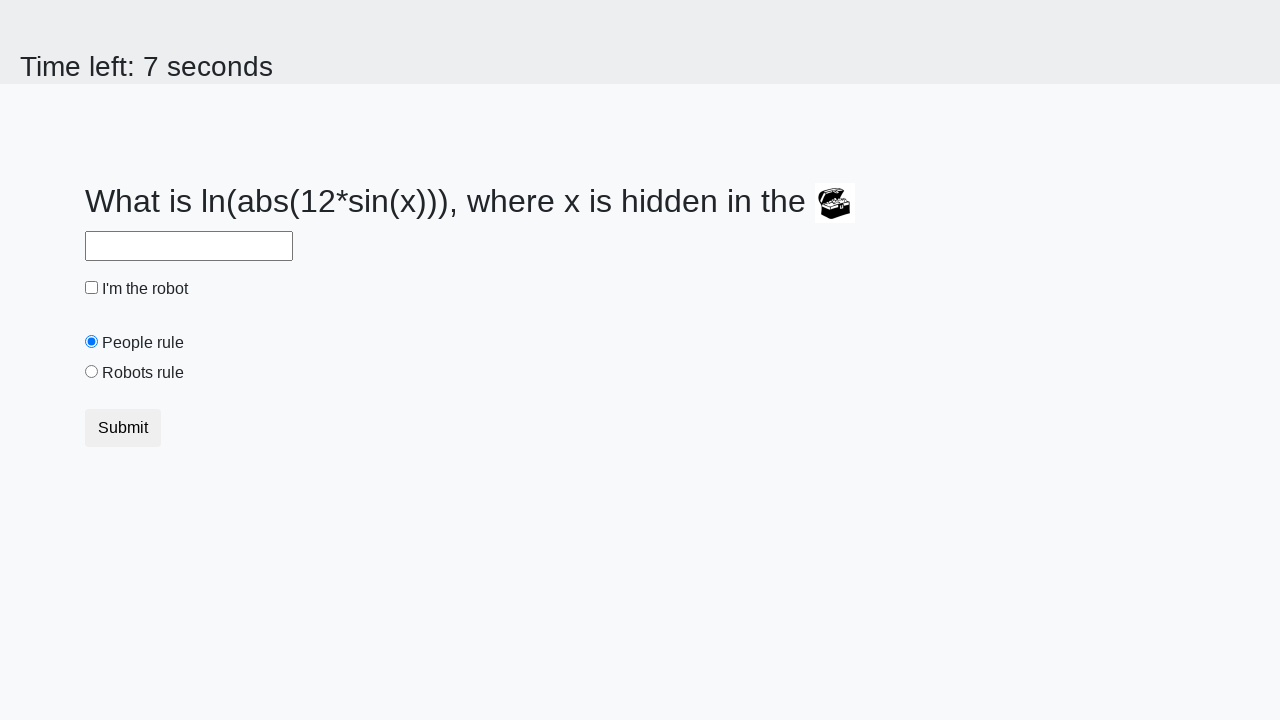

Located treasure element
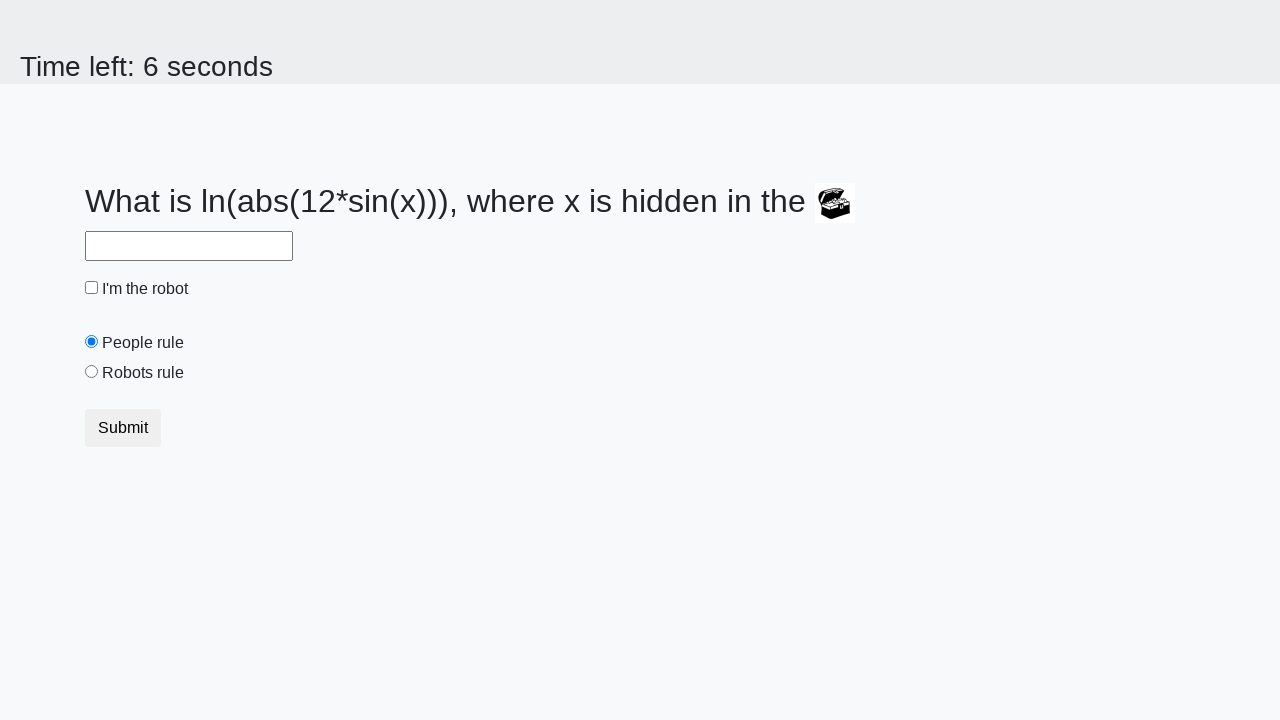

Retrieved hidden valuex attribute from treasure element
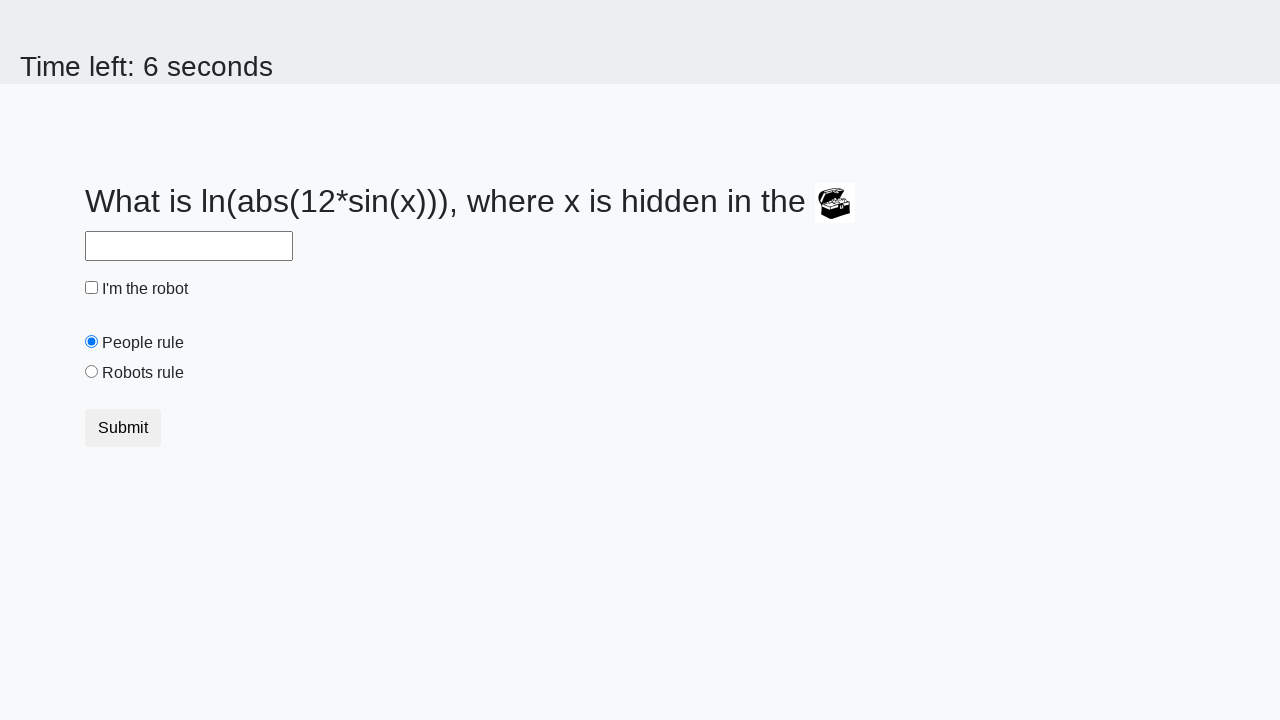

Calculated mathematical result from hidden value
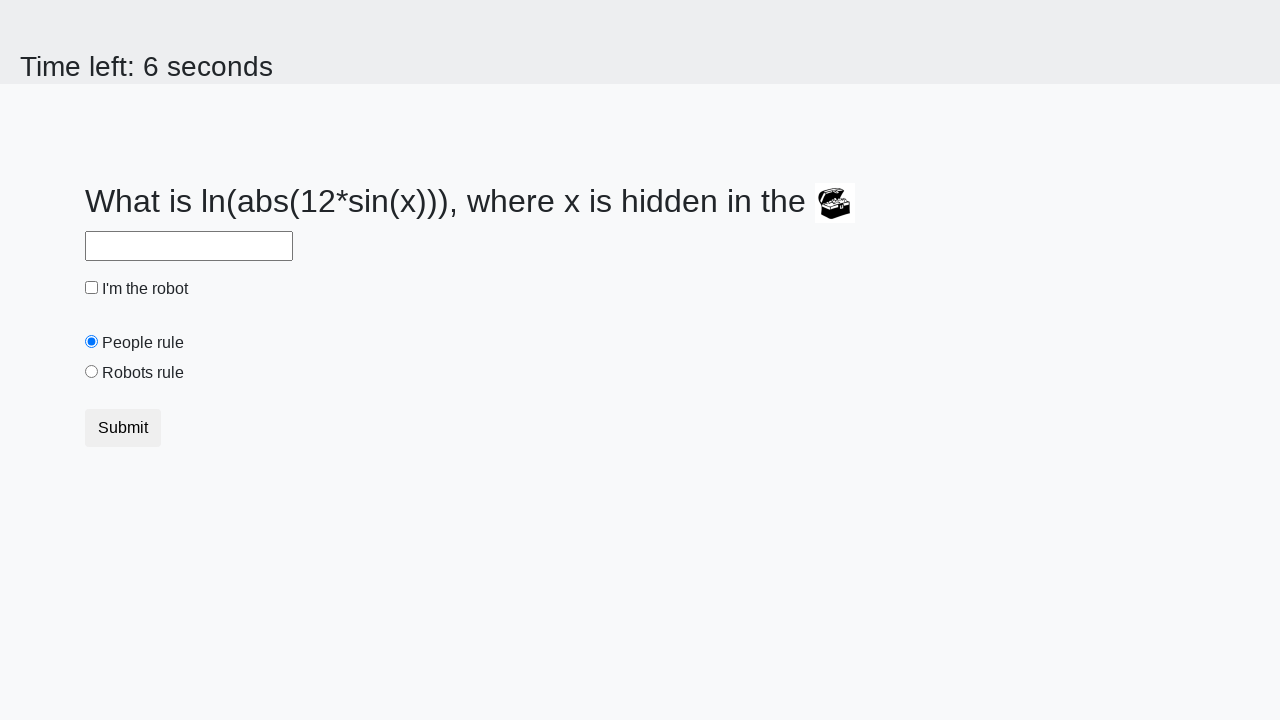

Filled answer field with calculated value on #answer
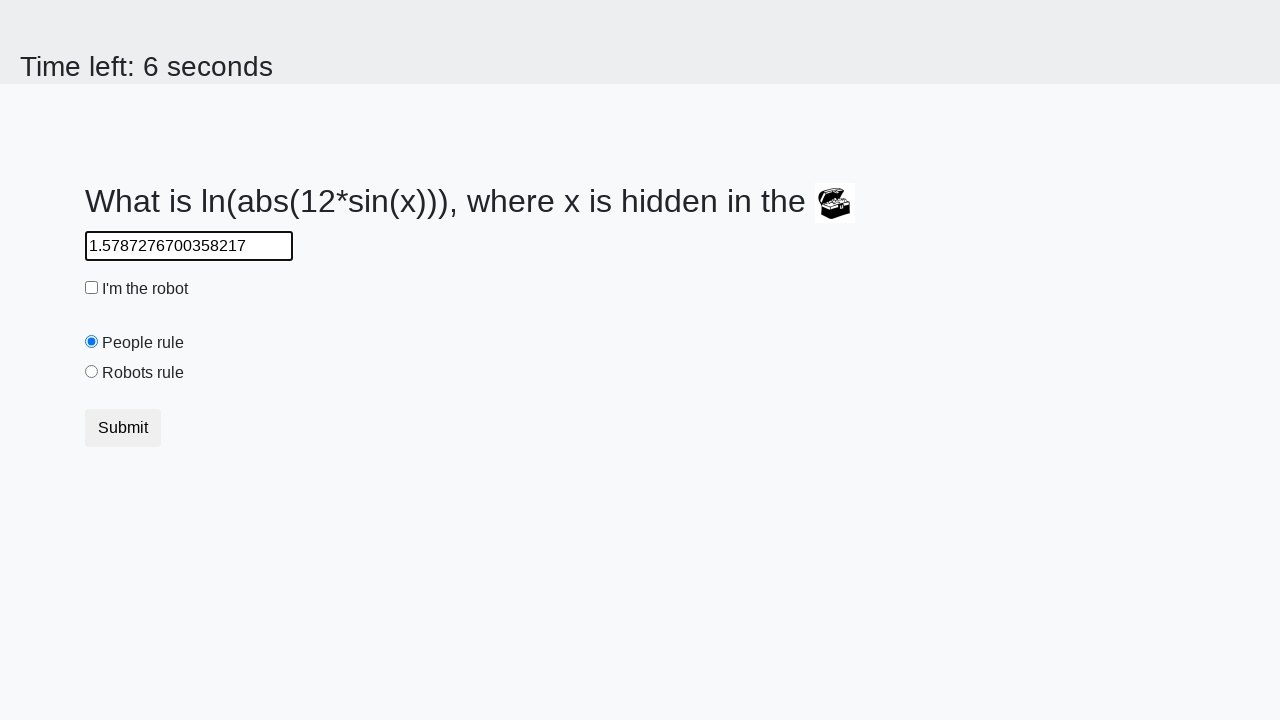

Checked the robot checkbox at (92, 288) on #robotCheckbox
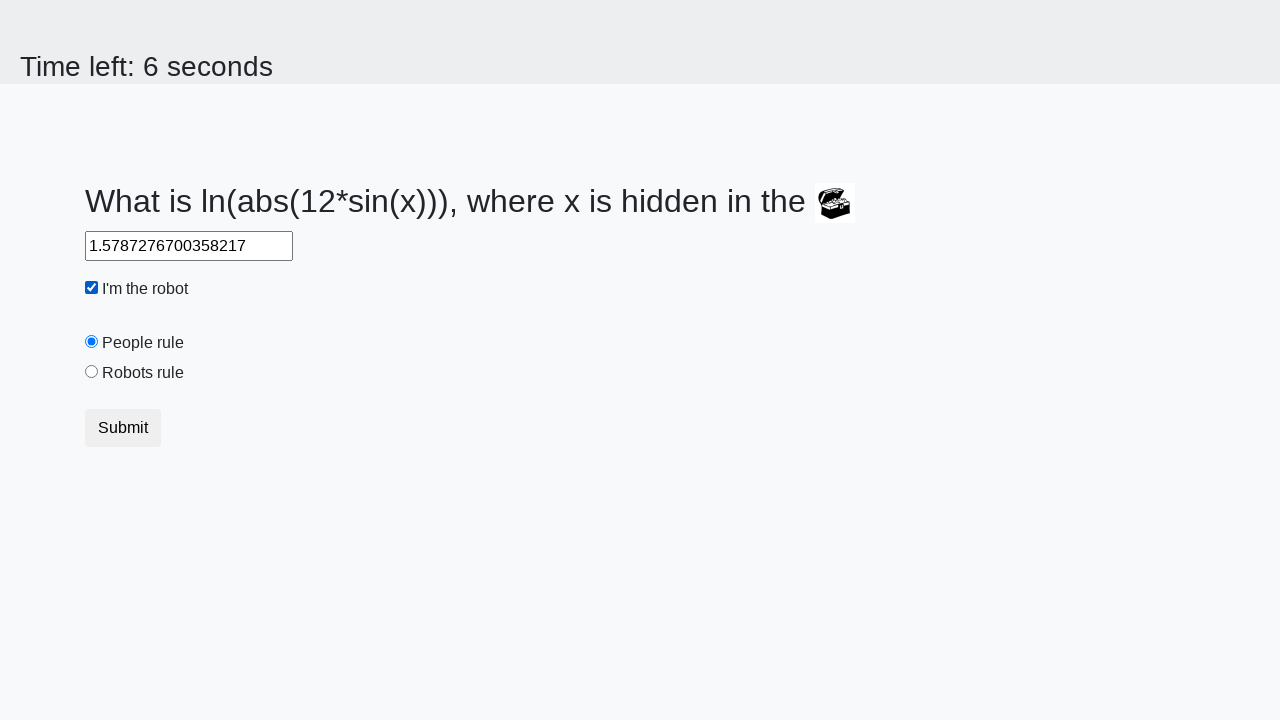

Selected robots rule radio button at (92, 372) on #robotsRule
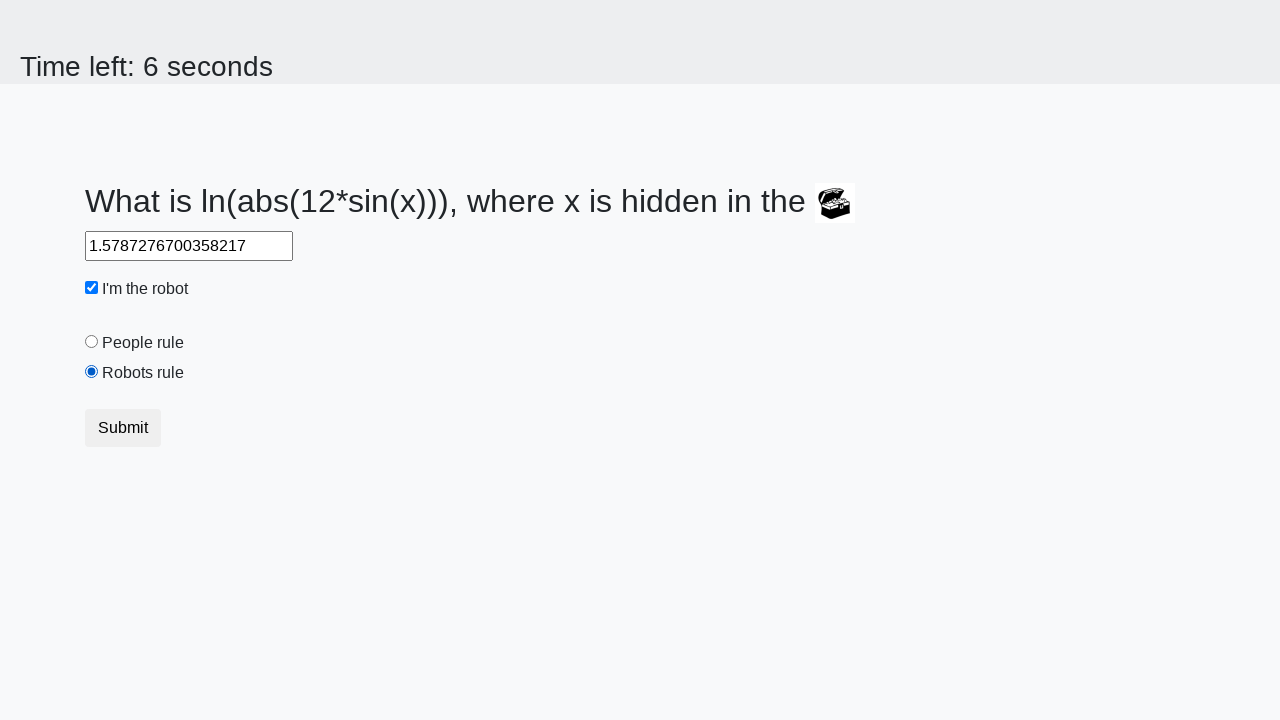

Clicked submit button to submit form at (123, 428) on button.btn
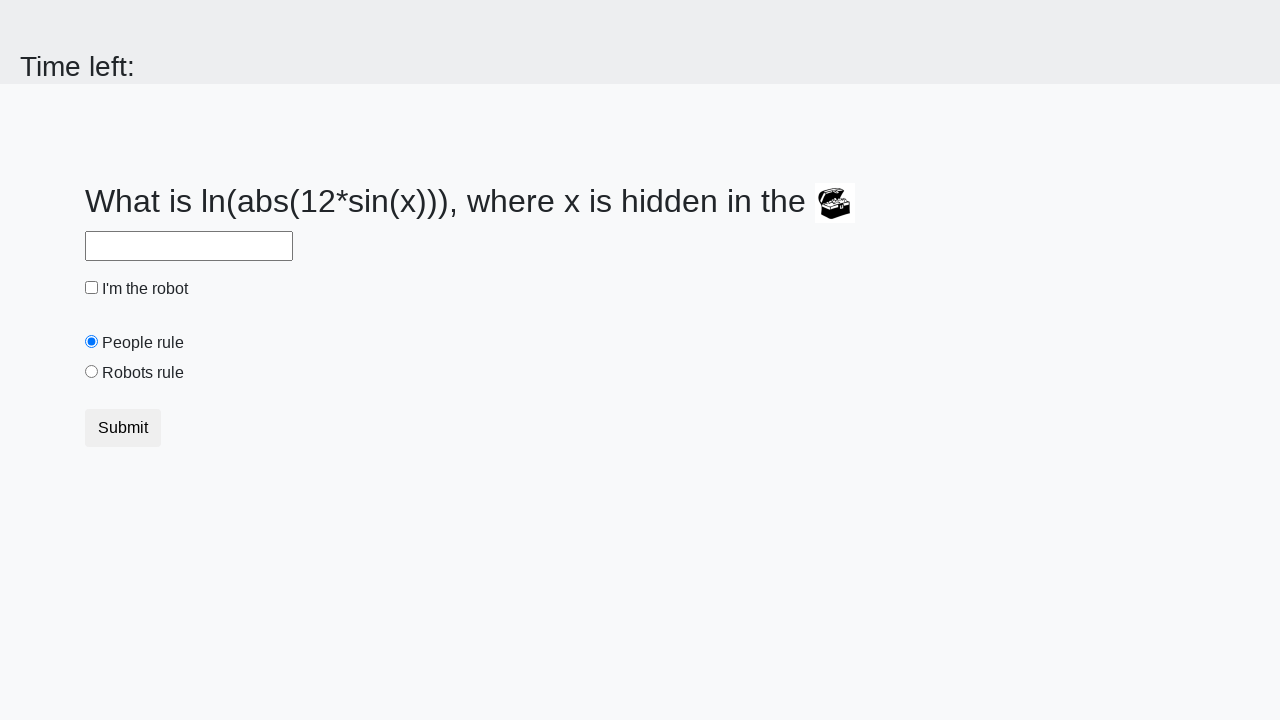

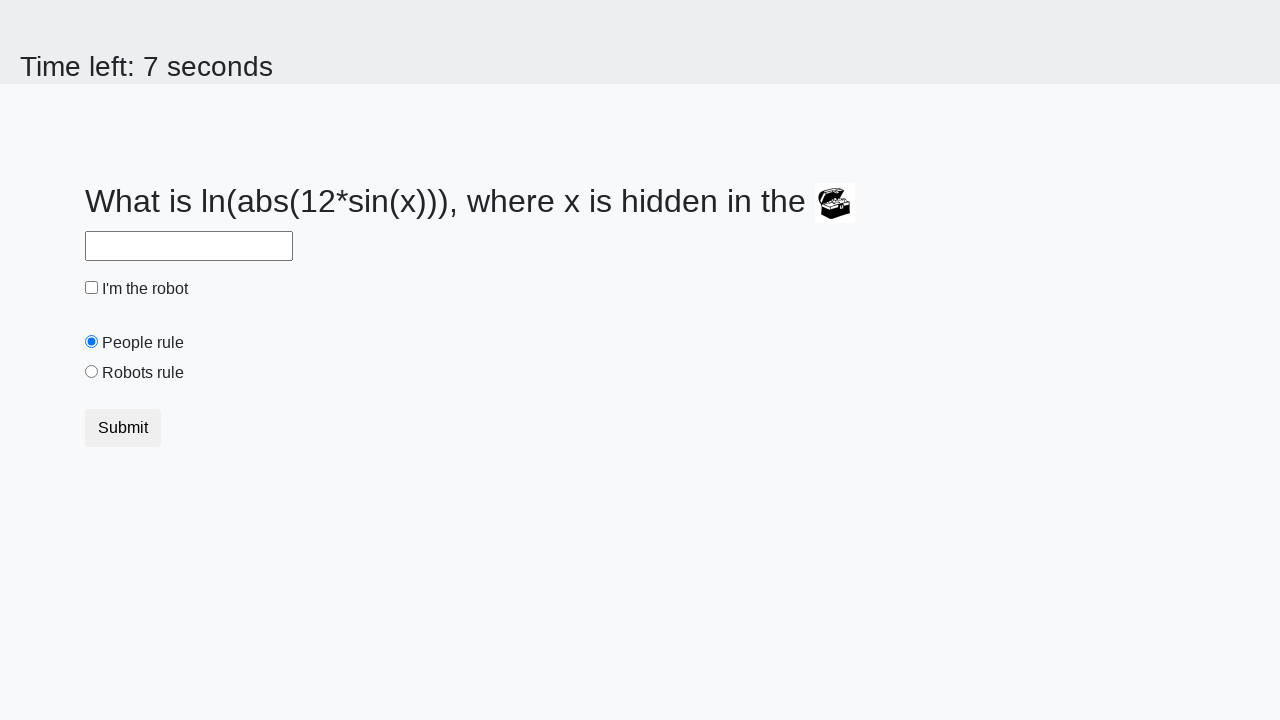